Tests that the text input field is cleared after adding a todo item

Starting URL: https://demo.playwright.dev/todomvc

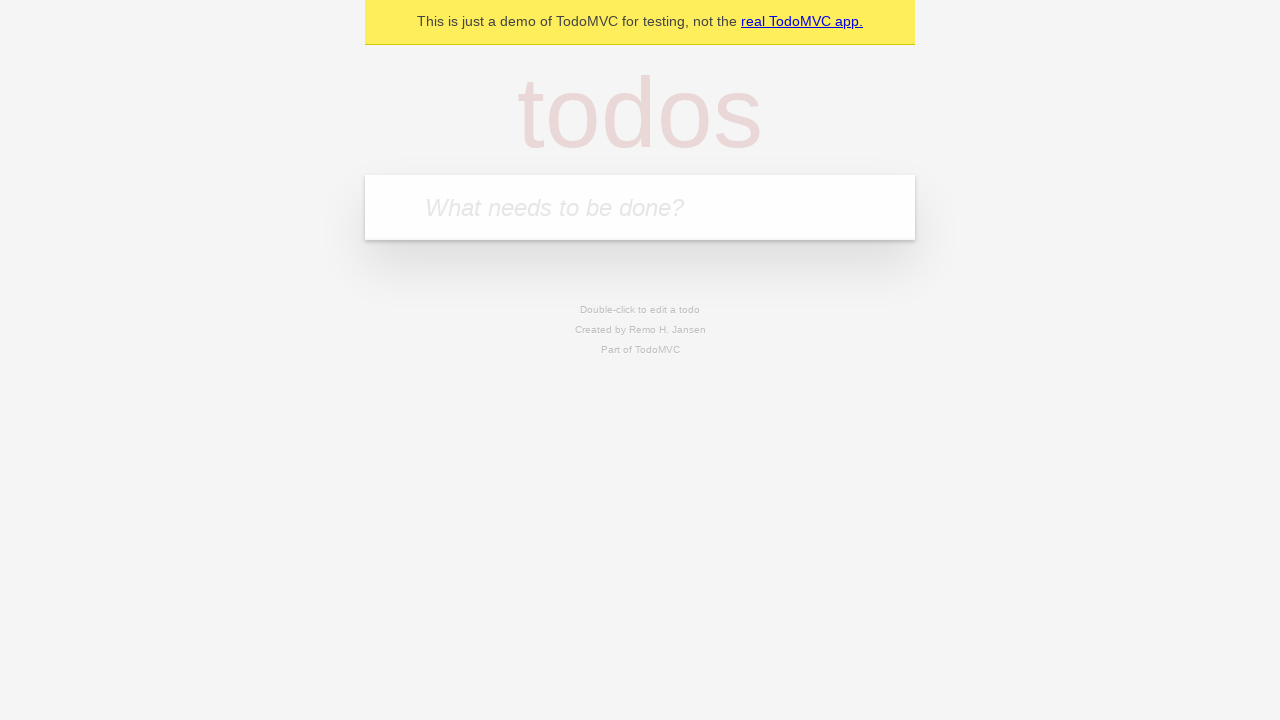

Located the todo input field with placeholder 'What needs to be done?'
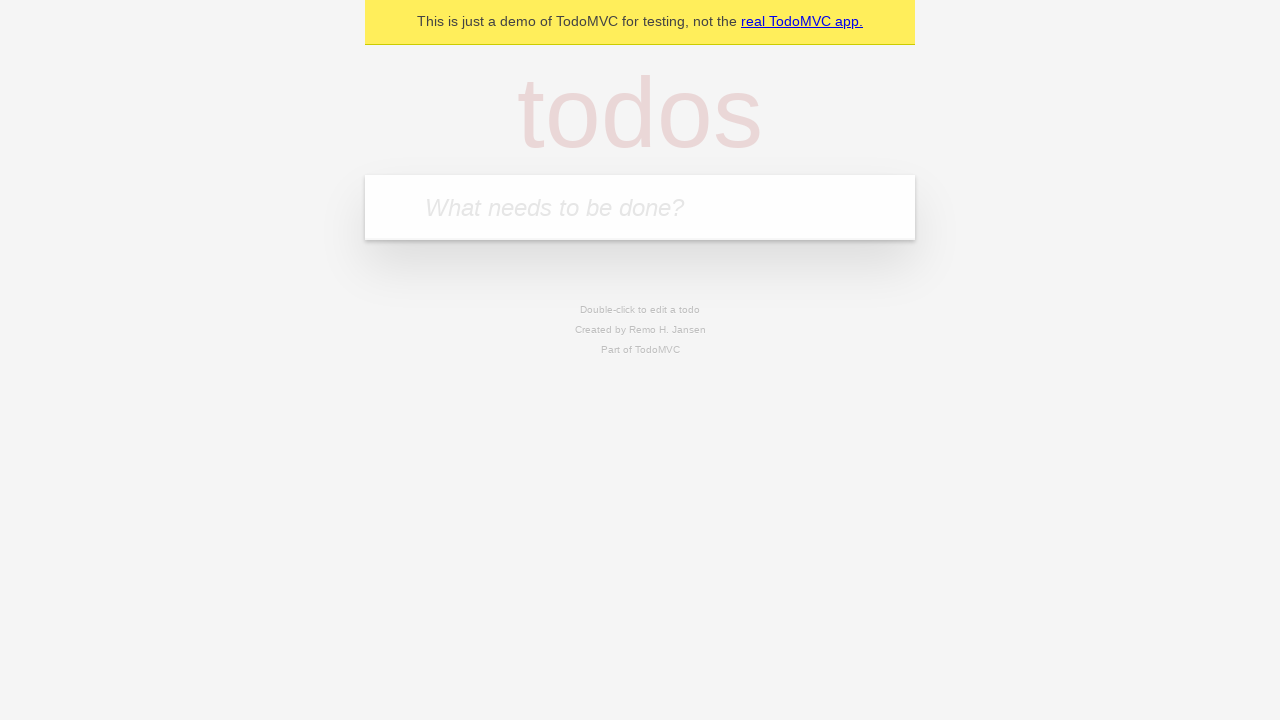

Filled todo input field with 'buy some cheese' on internal:attr=[placeholder="What needs to be done?"i]
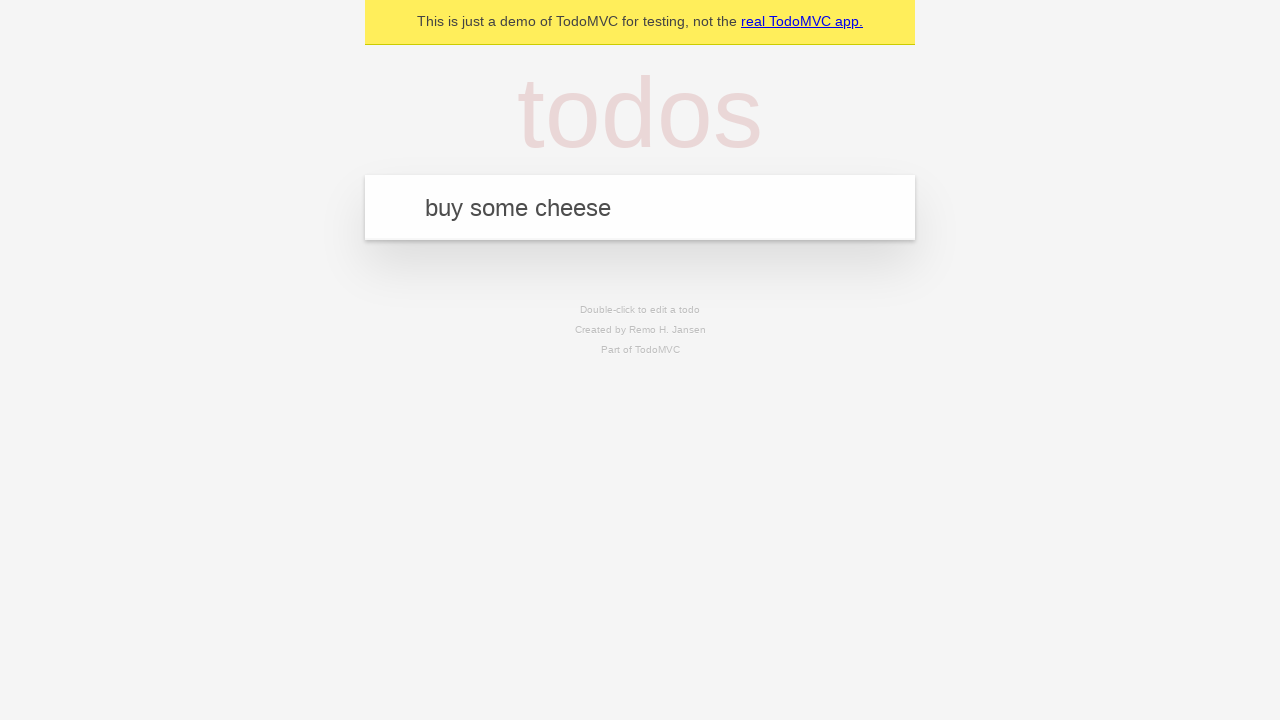

Pressed Enter to add the todo item on internal:attr=[placeholder="What needs to be done?"i]
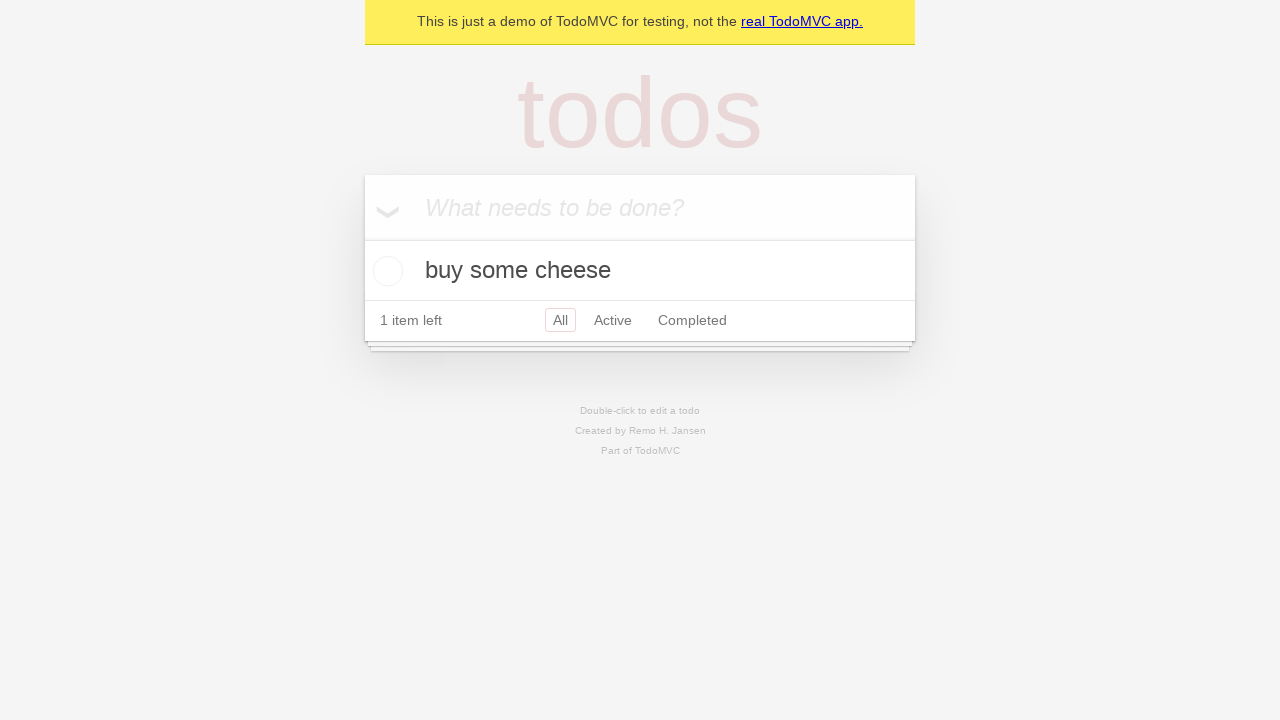

Todo item appeared in the list (verified by todo-title element)
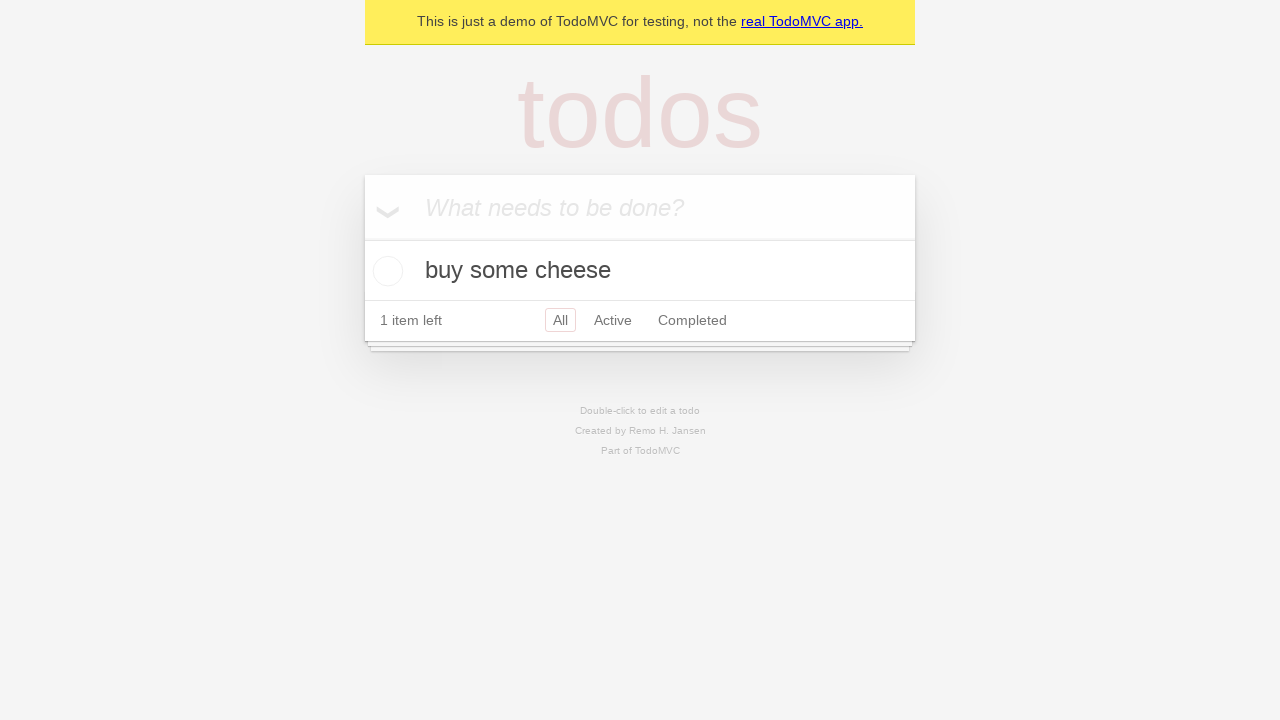

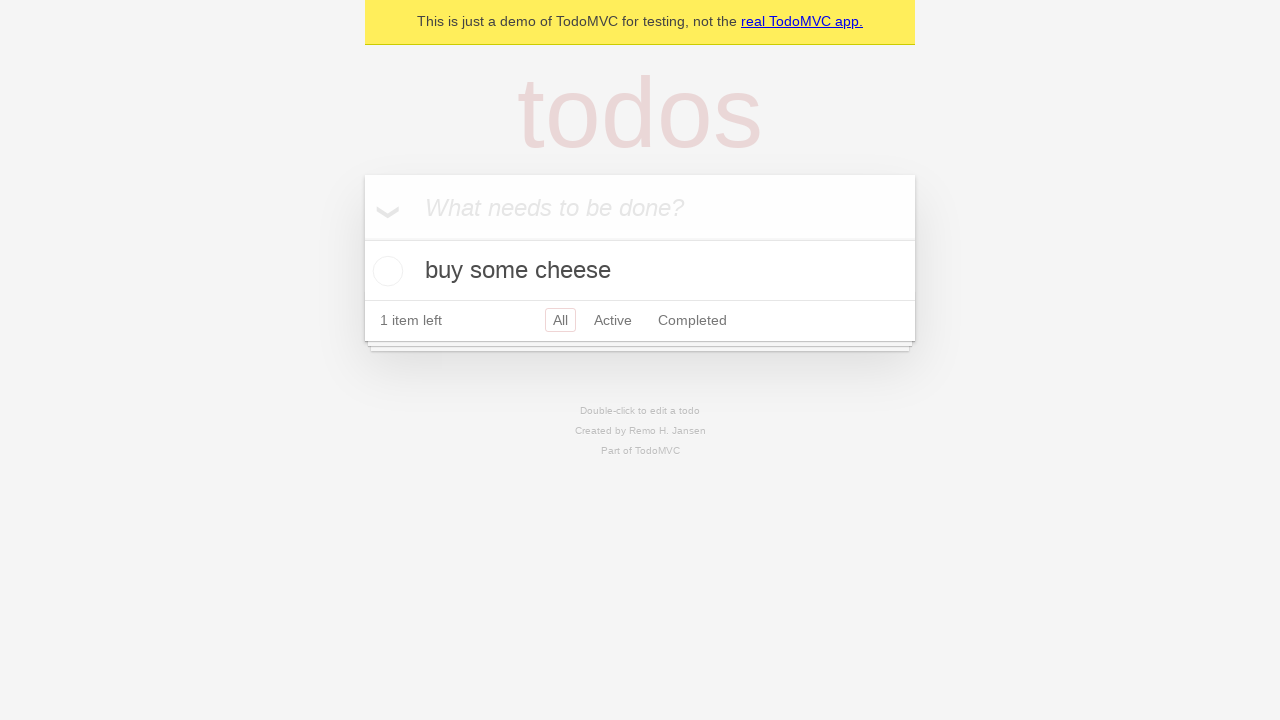